Tests typing capital letters by holding Shift and pressing each letter individually to enter uppercase text in a username field

Starting URL: https://demoapps.qspiders.com/ui

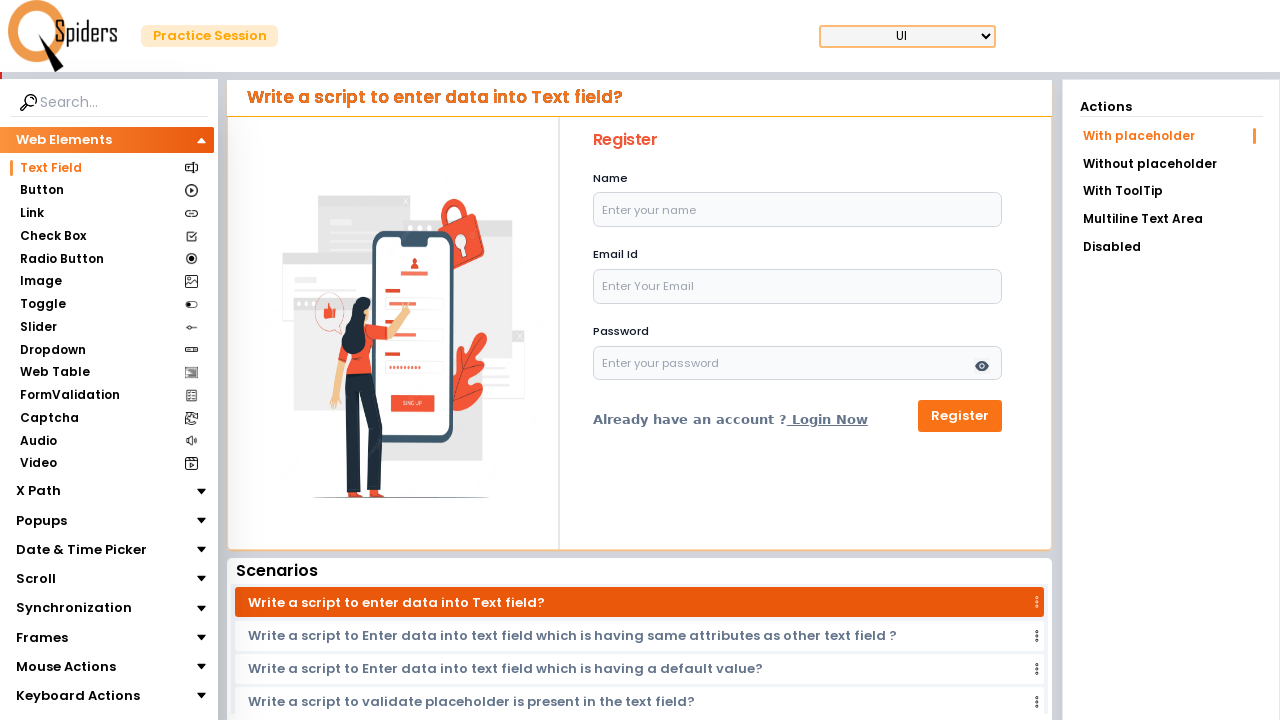

Clicked on username field to focus it at (798, 210) on input[name="name"]
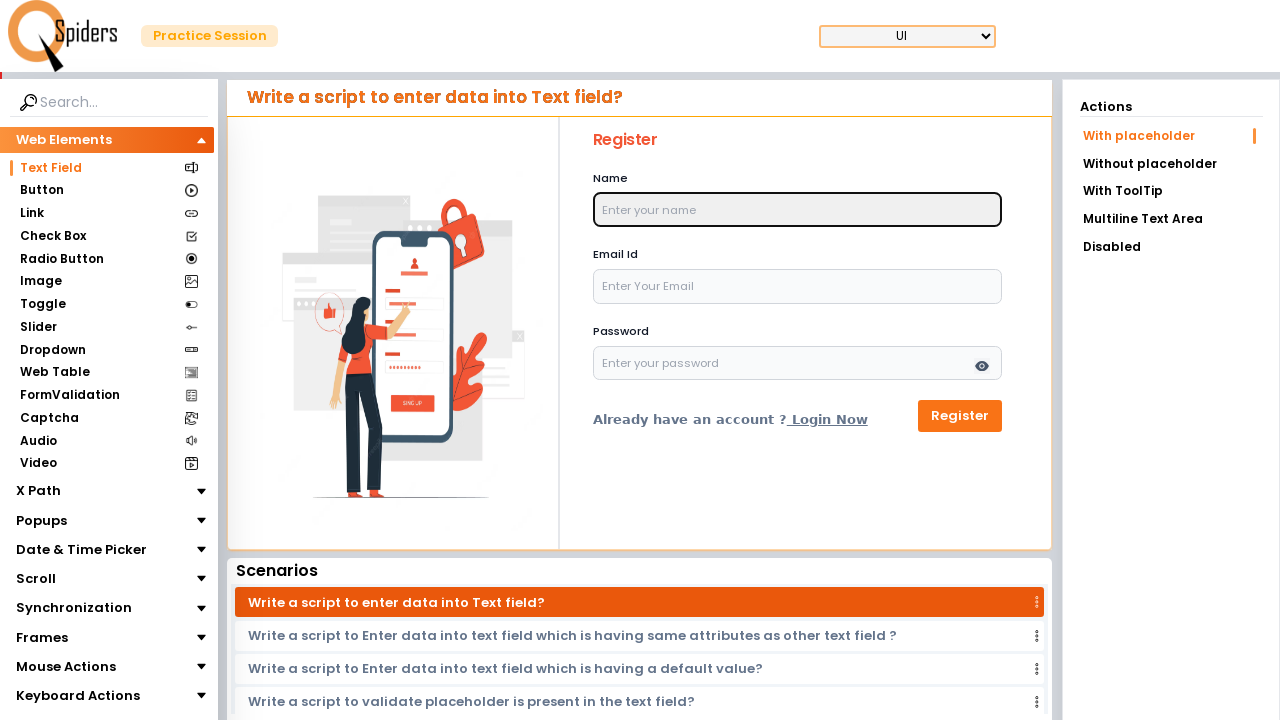

Held Shift key down
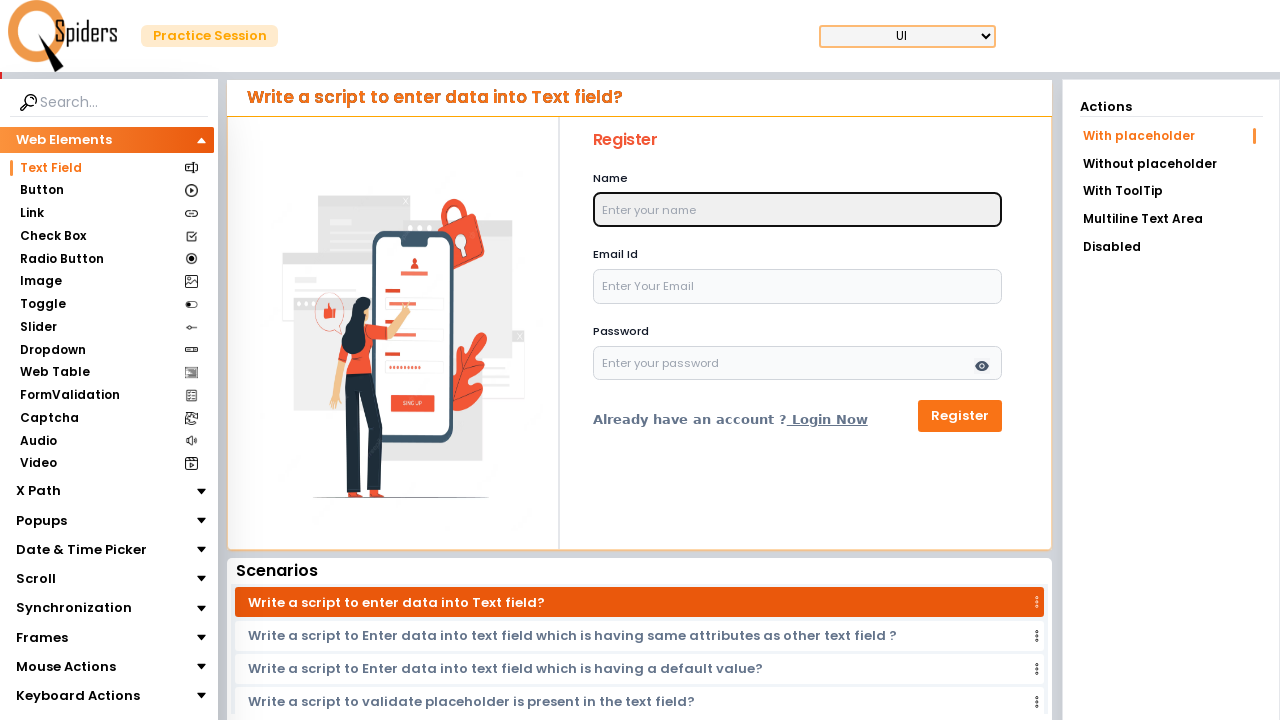

Pressed 'H' with Shift held
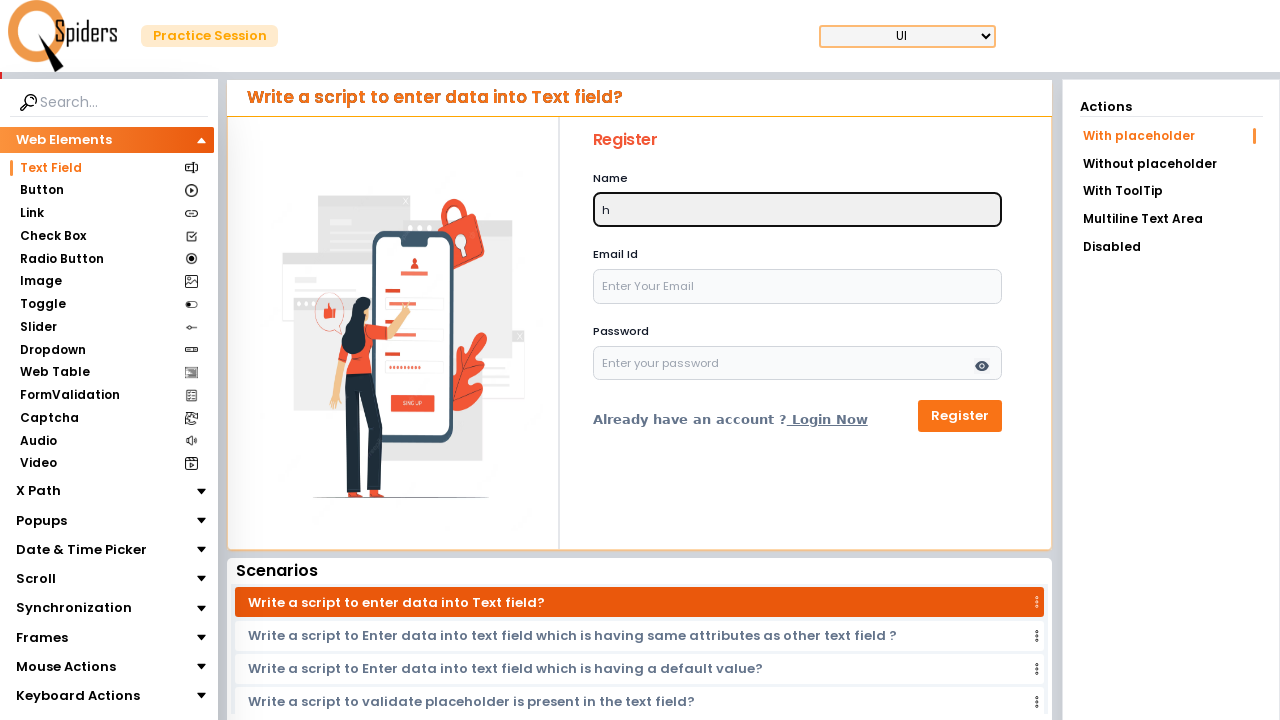

Released Shift key after typing 'H'
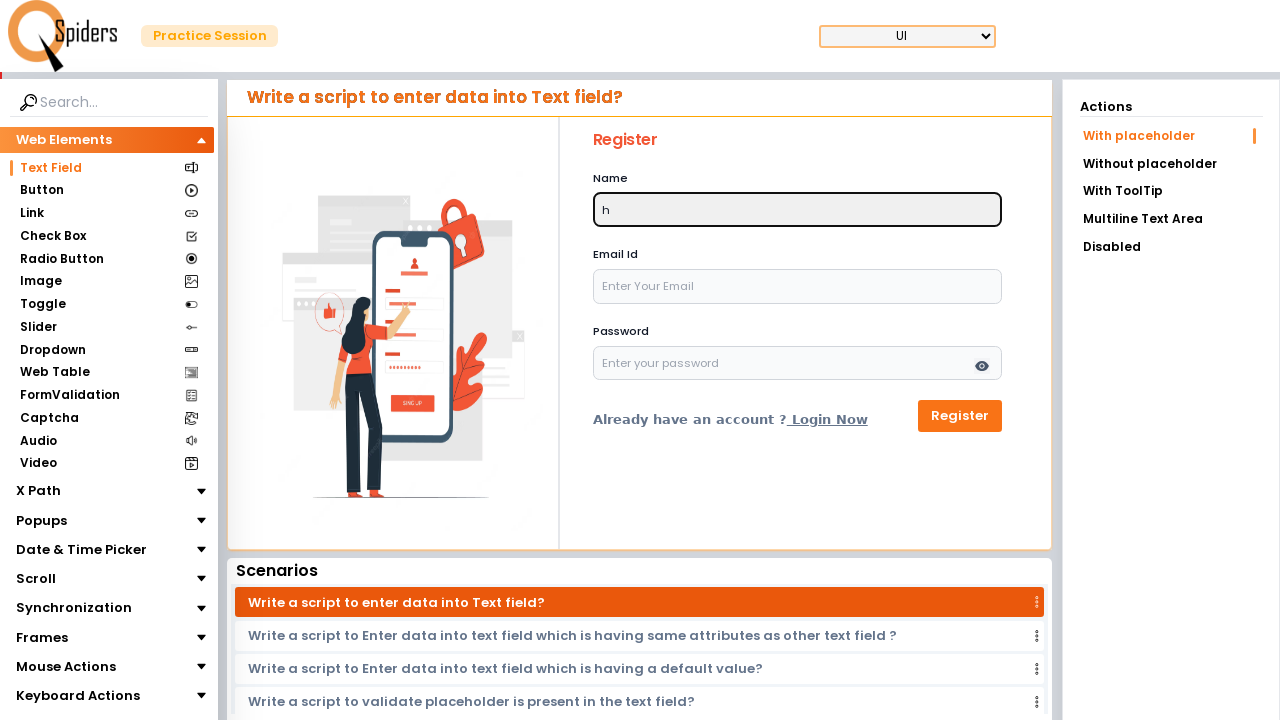

Held Shift key down
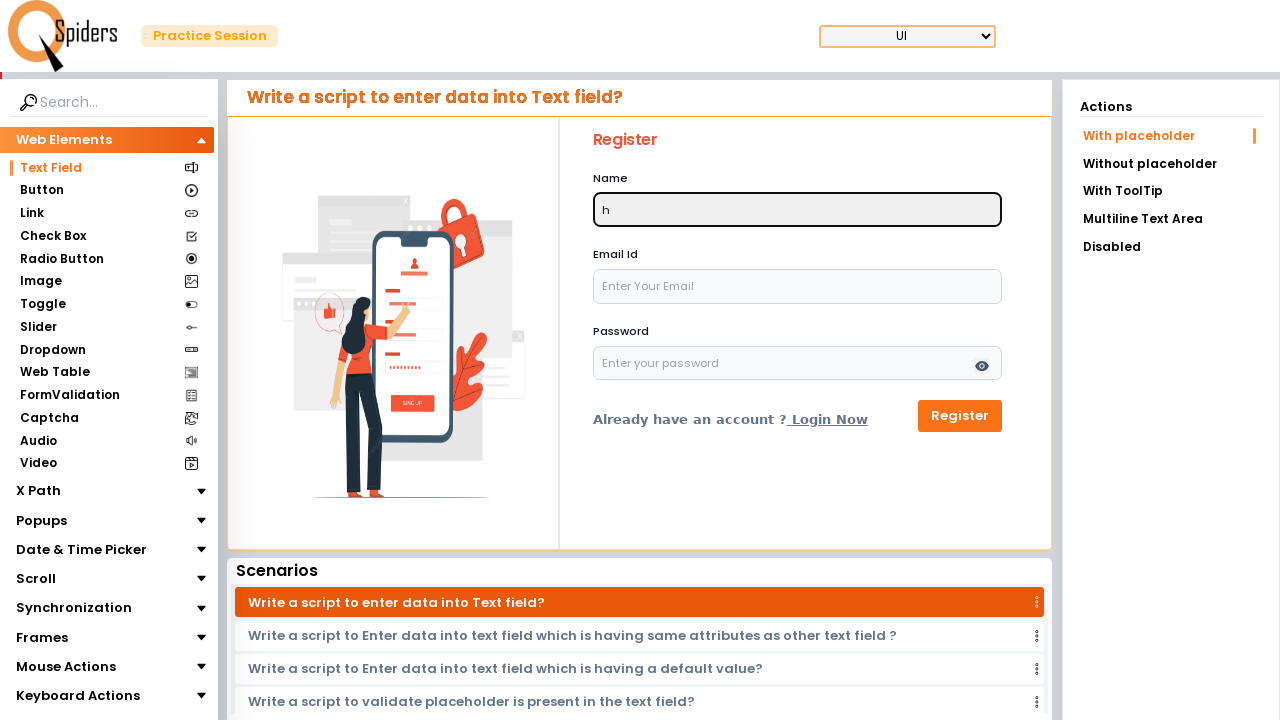

Pressed 'E' with Shift held
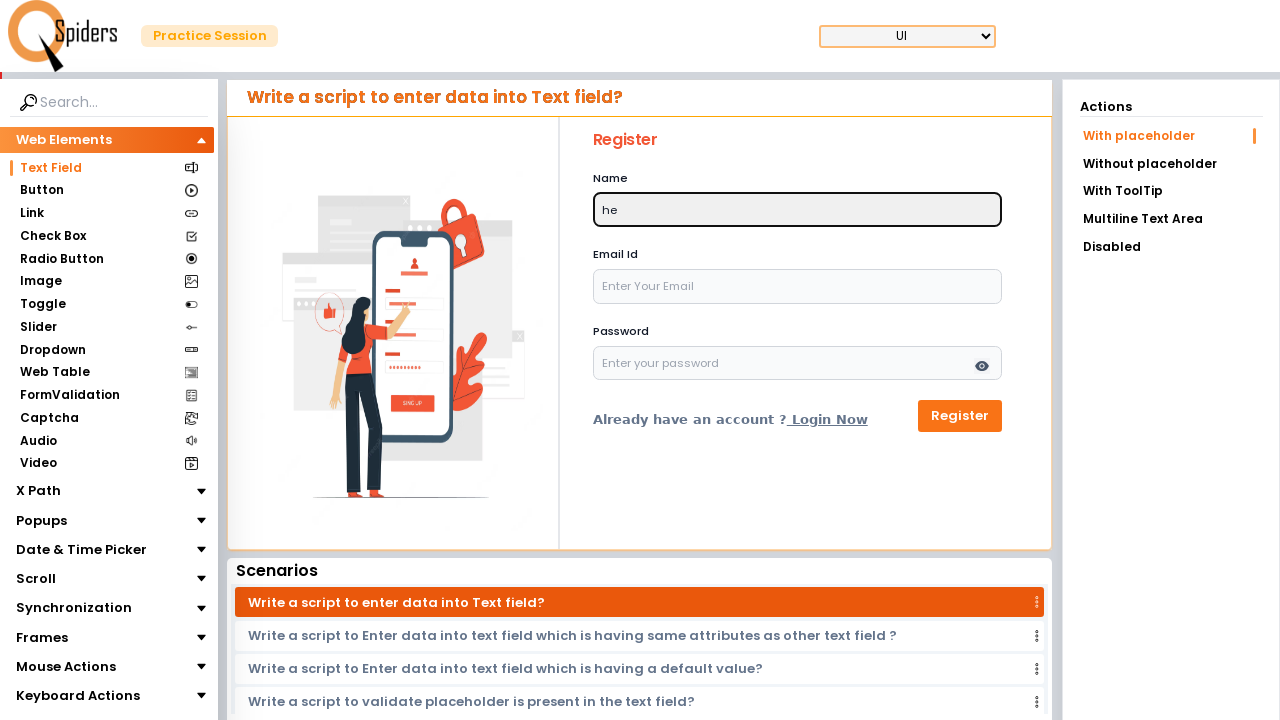

Released Shift key after typing 'E'
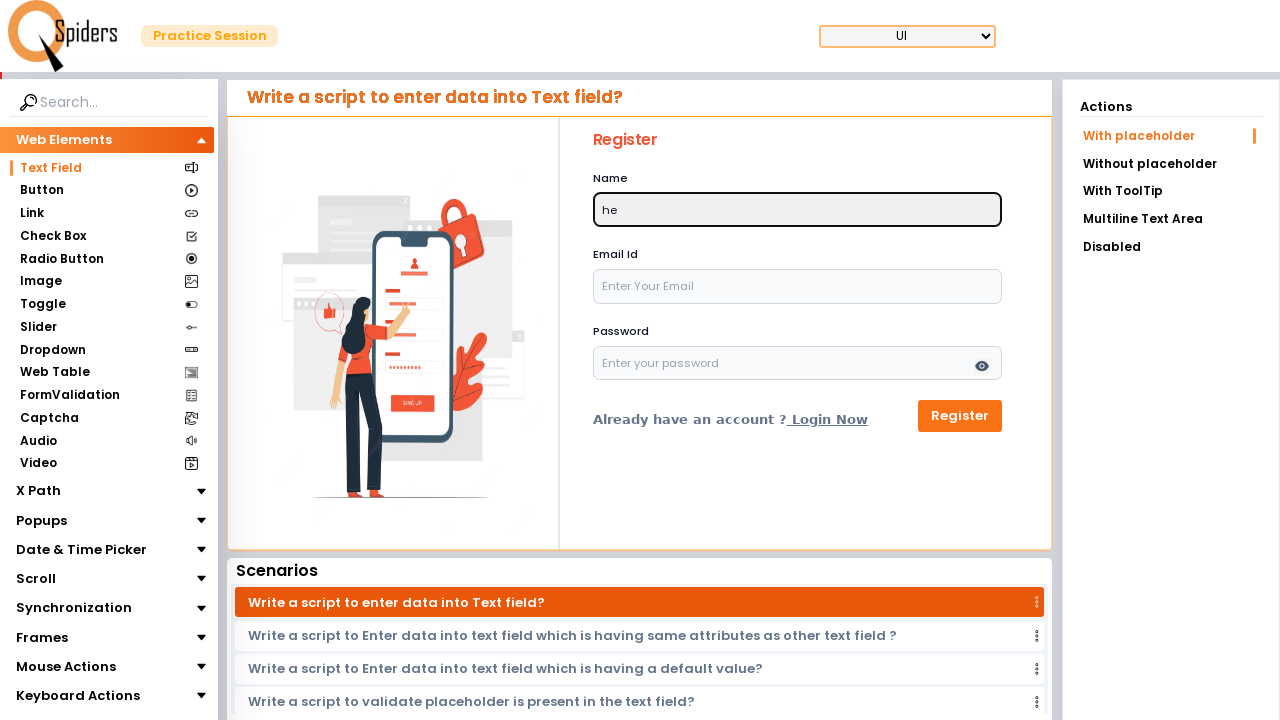

Held Shift key down
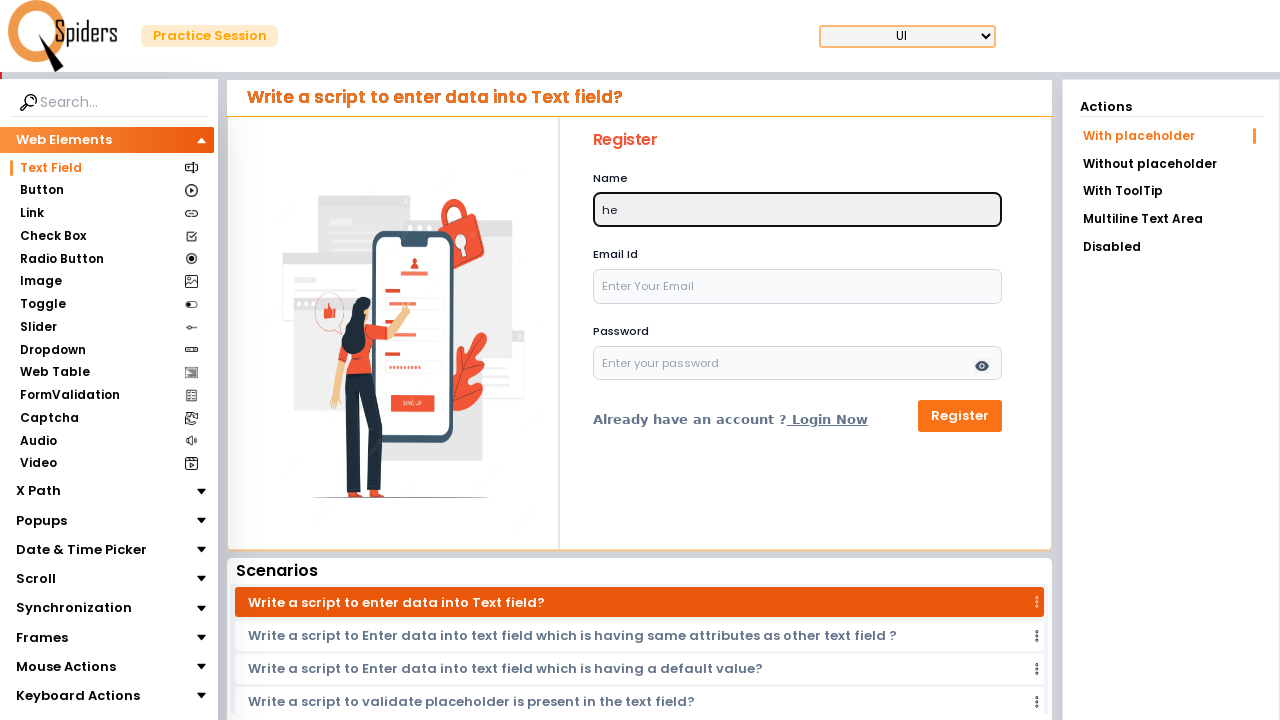

Pressed 'L' with Shift held
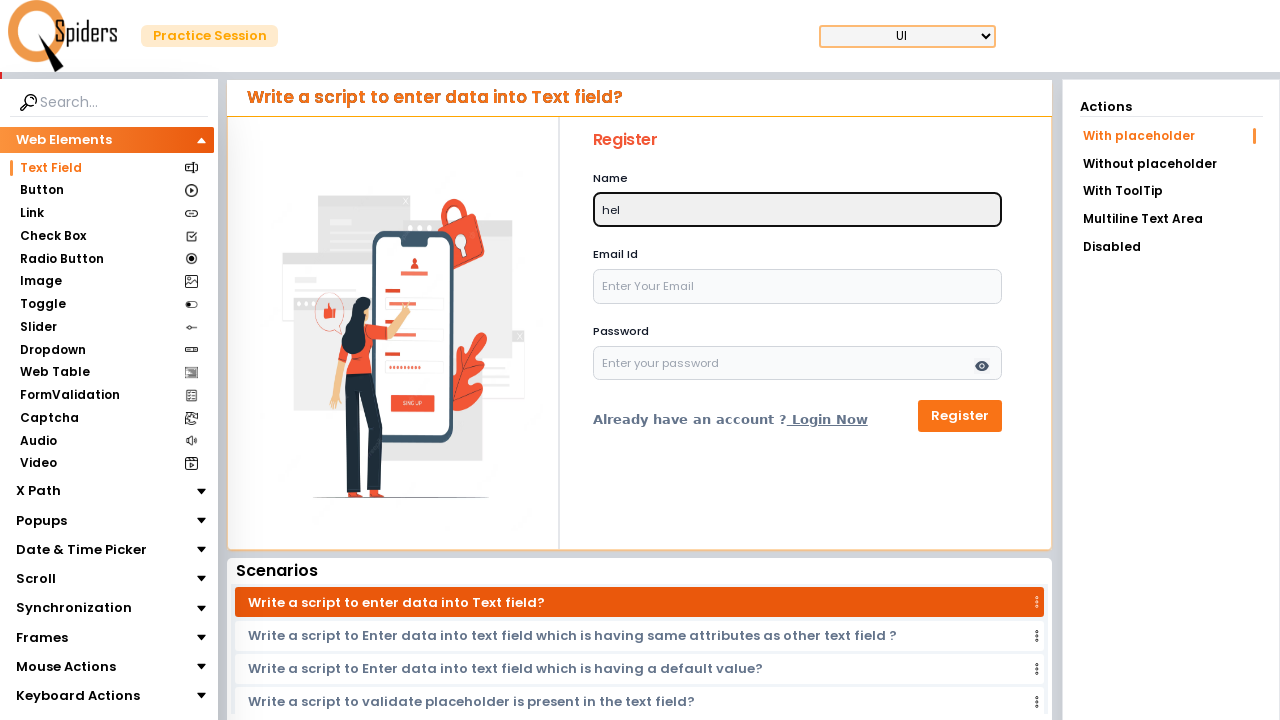

Released Shift key after typing 'L'
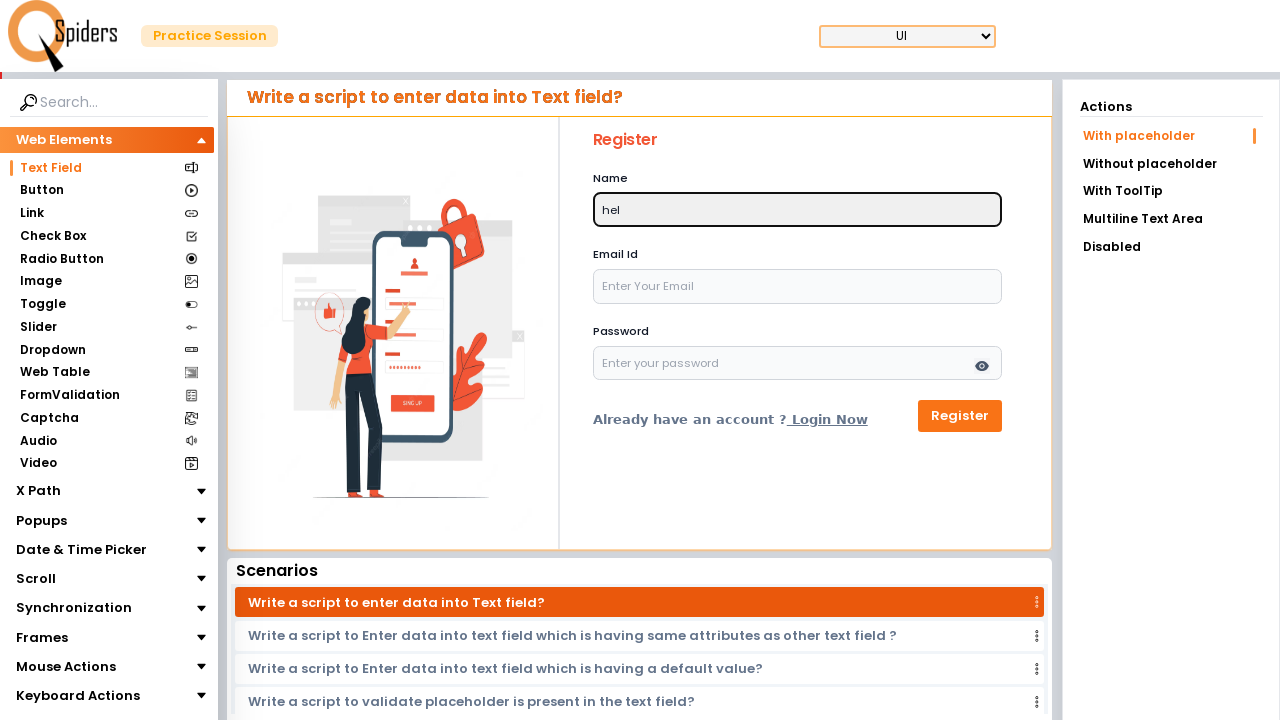

Held Shift key down
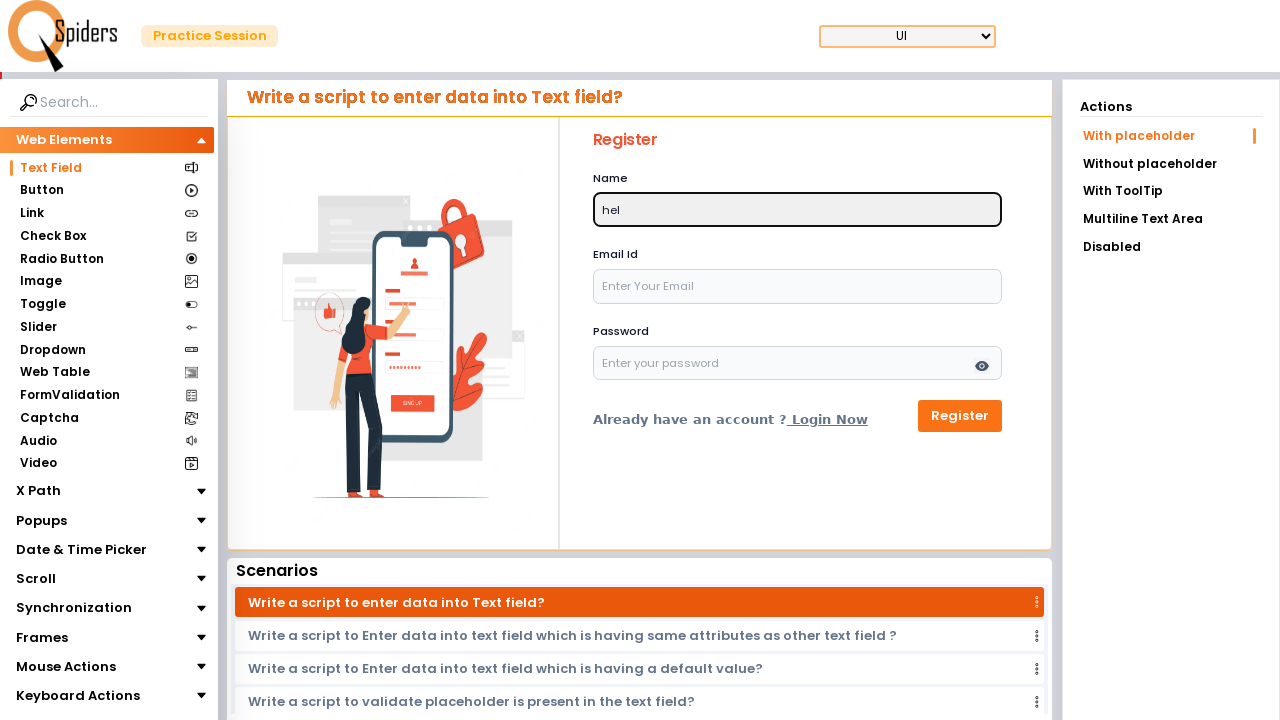

Pressed 'L' with Shift held
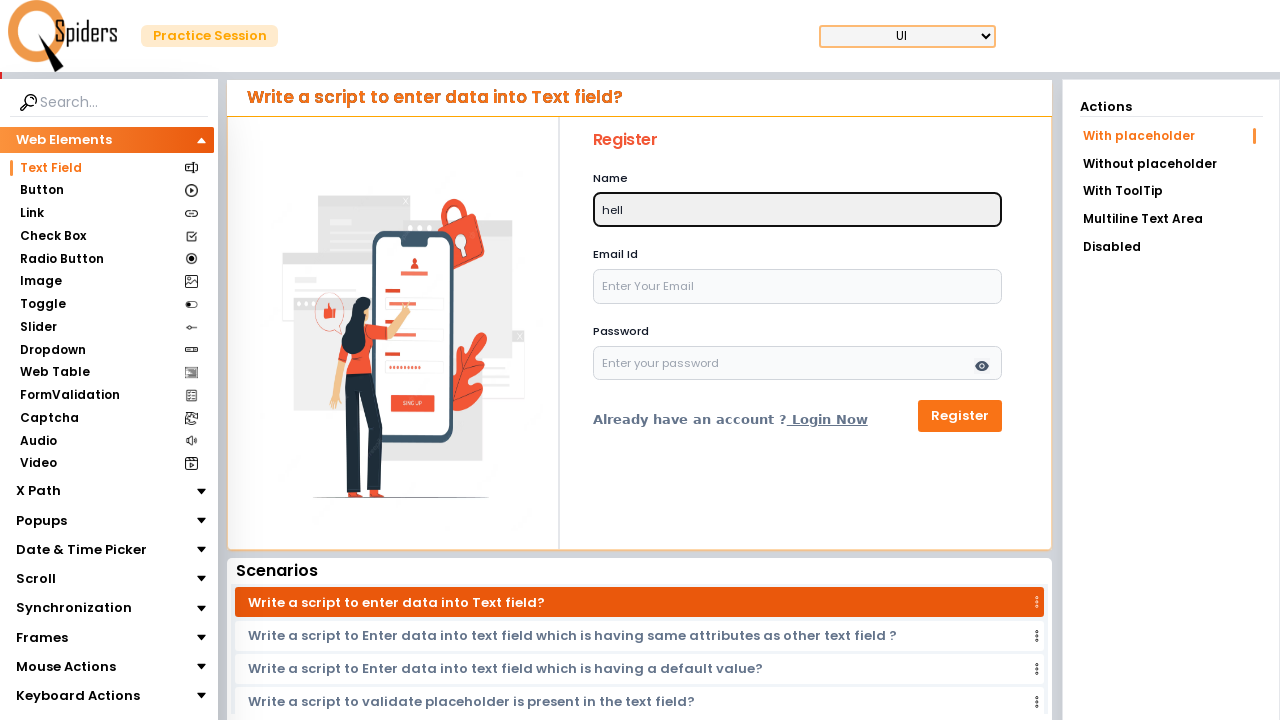

Released Shift key after typing 'L'
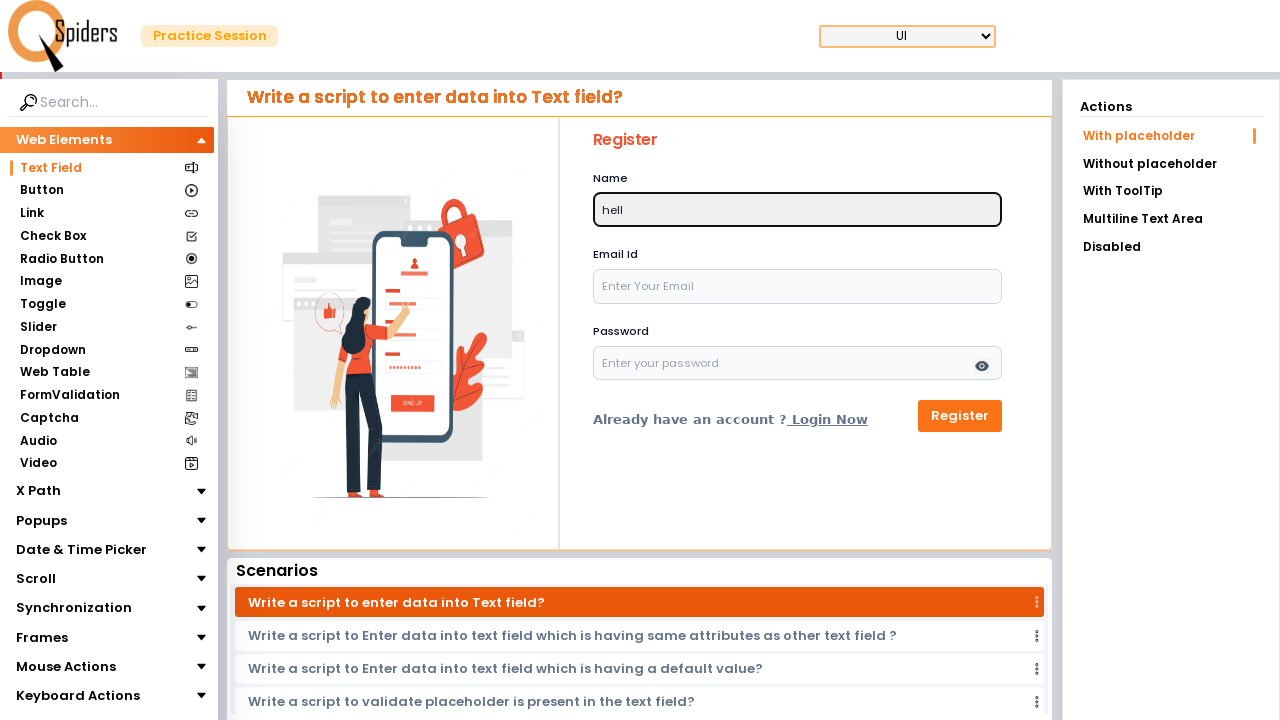

Held Shift key down
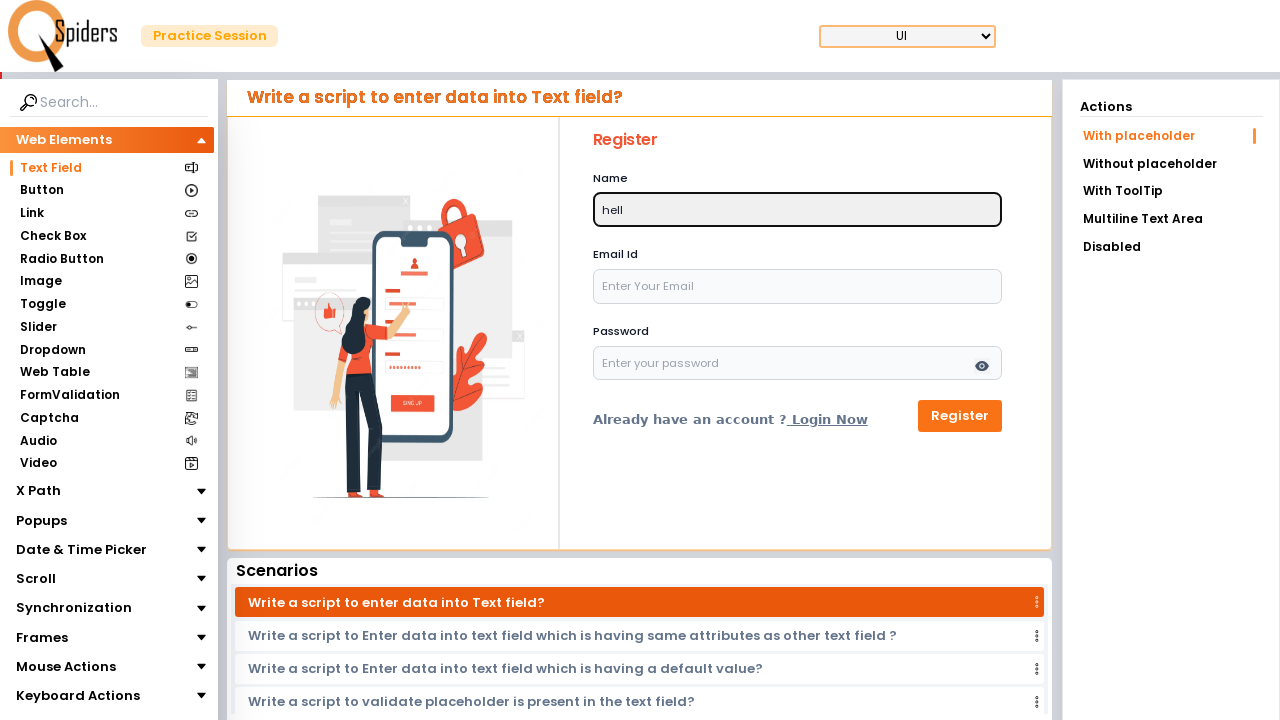

Pressed 'O' with Shift held
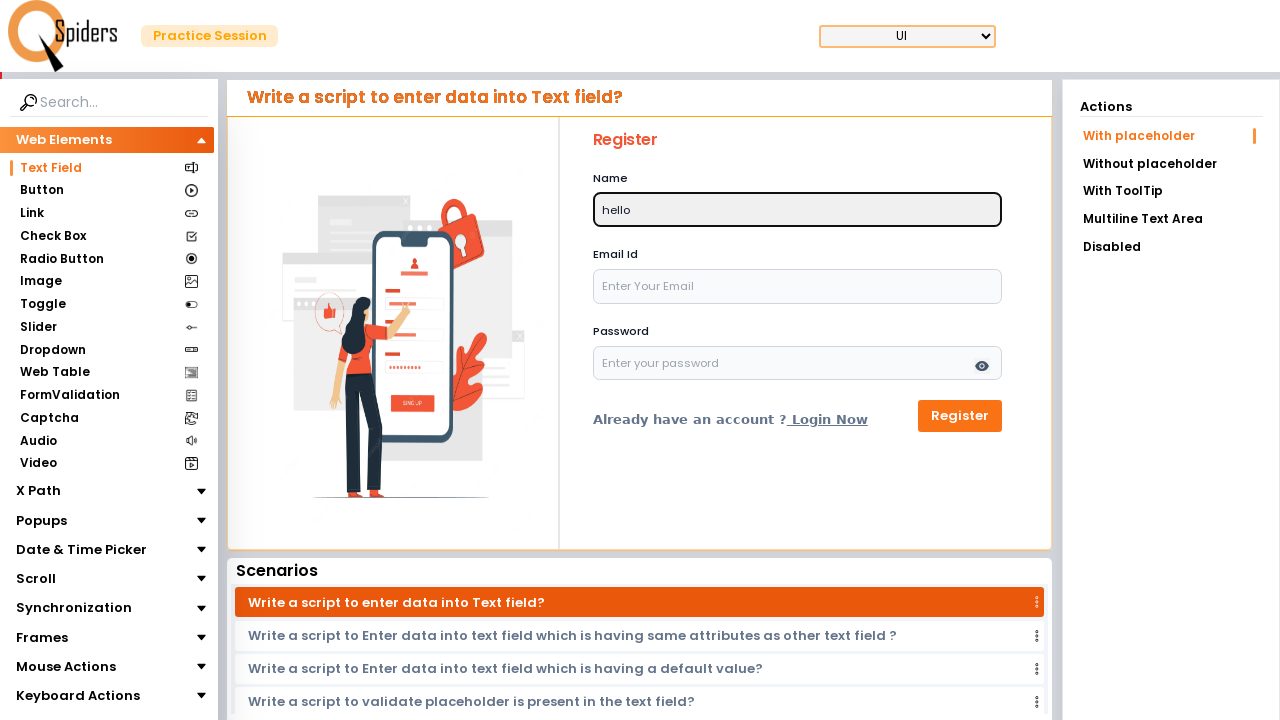

Released Shift key after typing 'O'
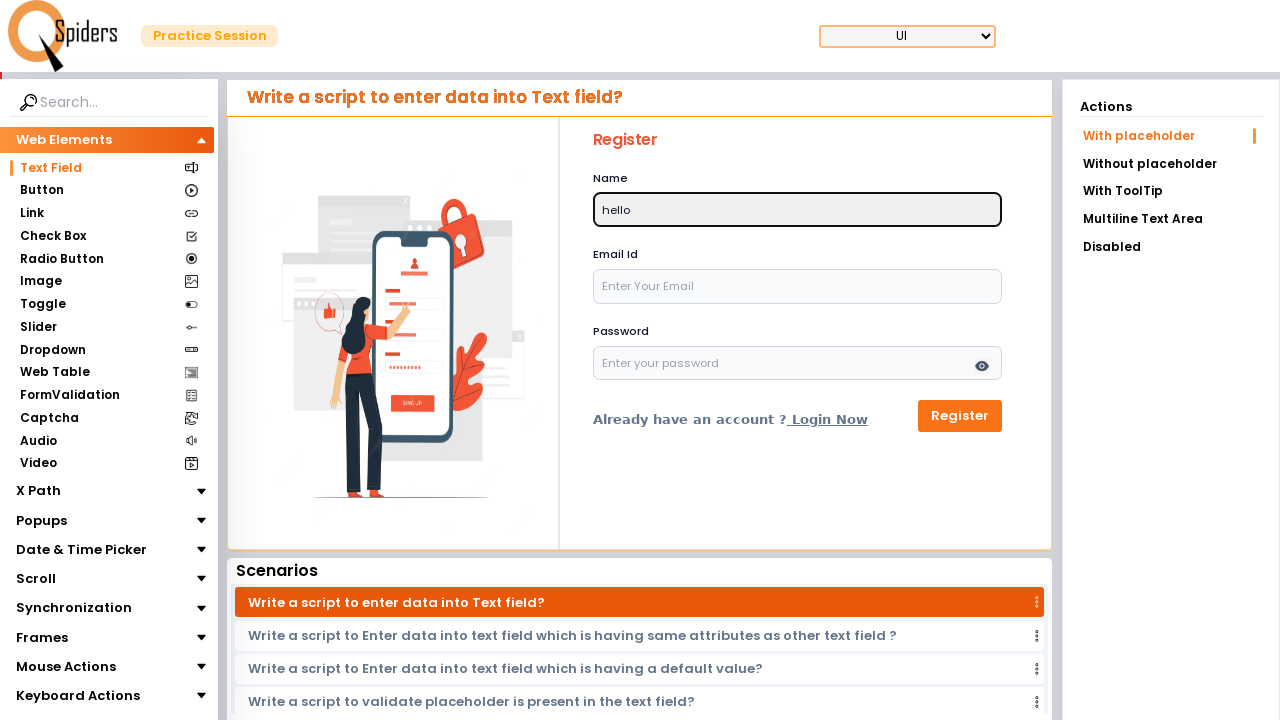

Held Shift key down
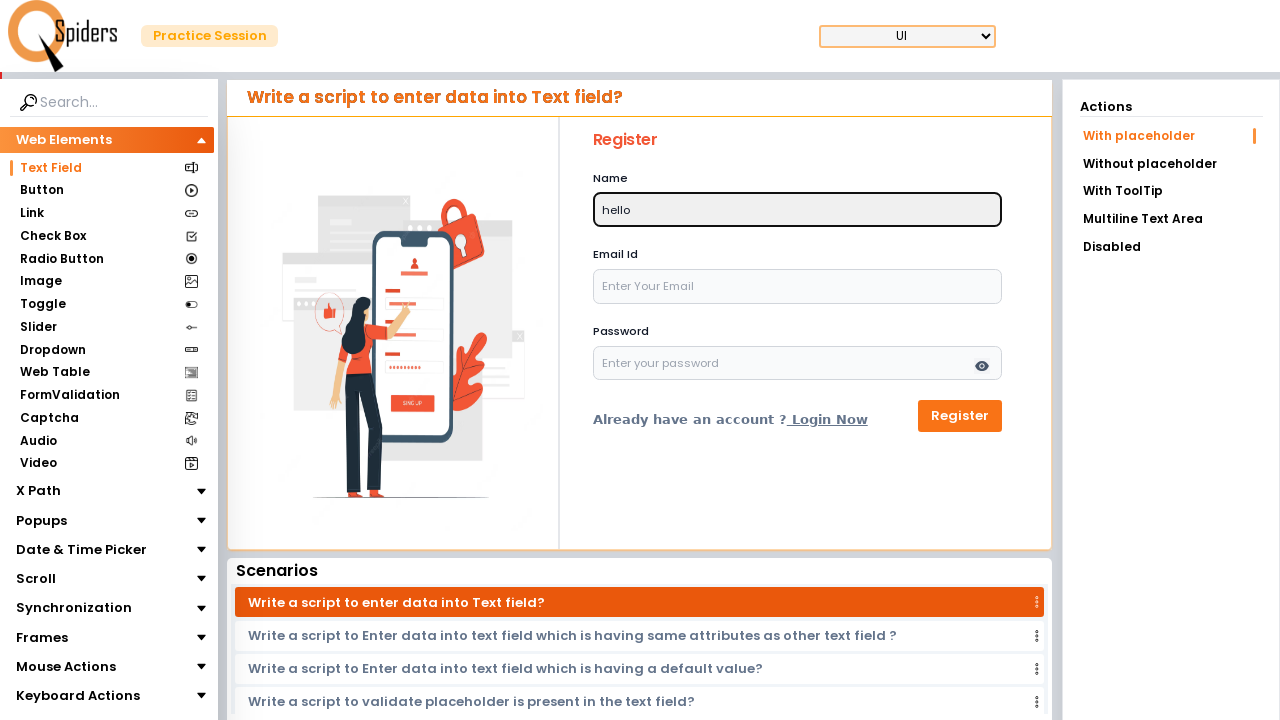

Pressed ' ' with Shift held
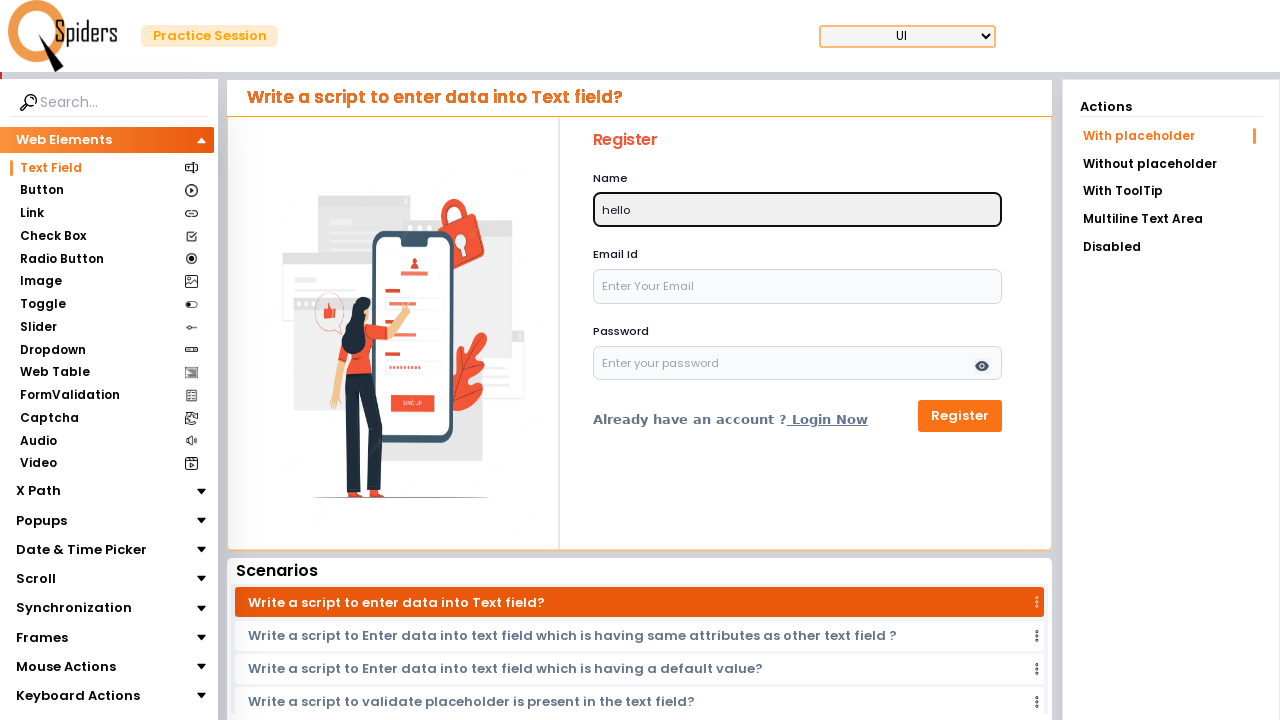

Released Shift key after typing ' '
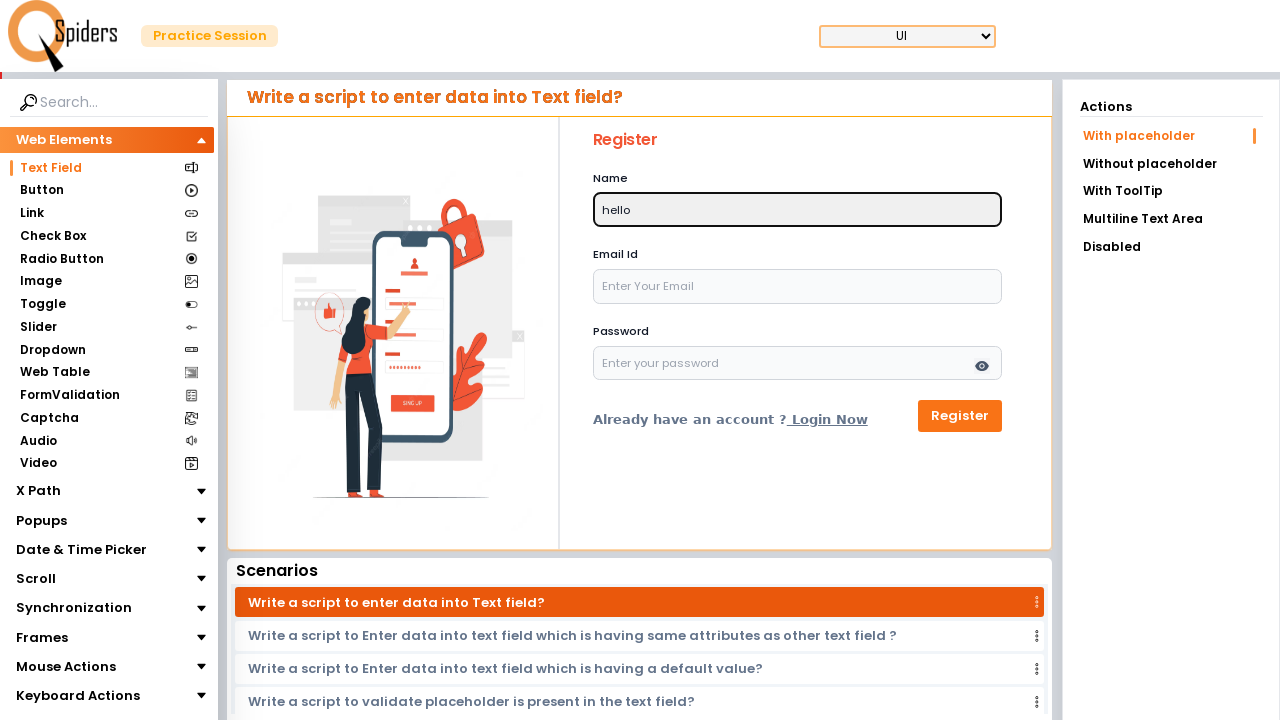

Held Shift key down
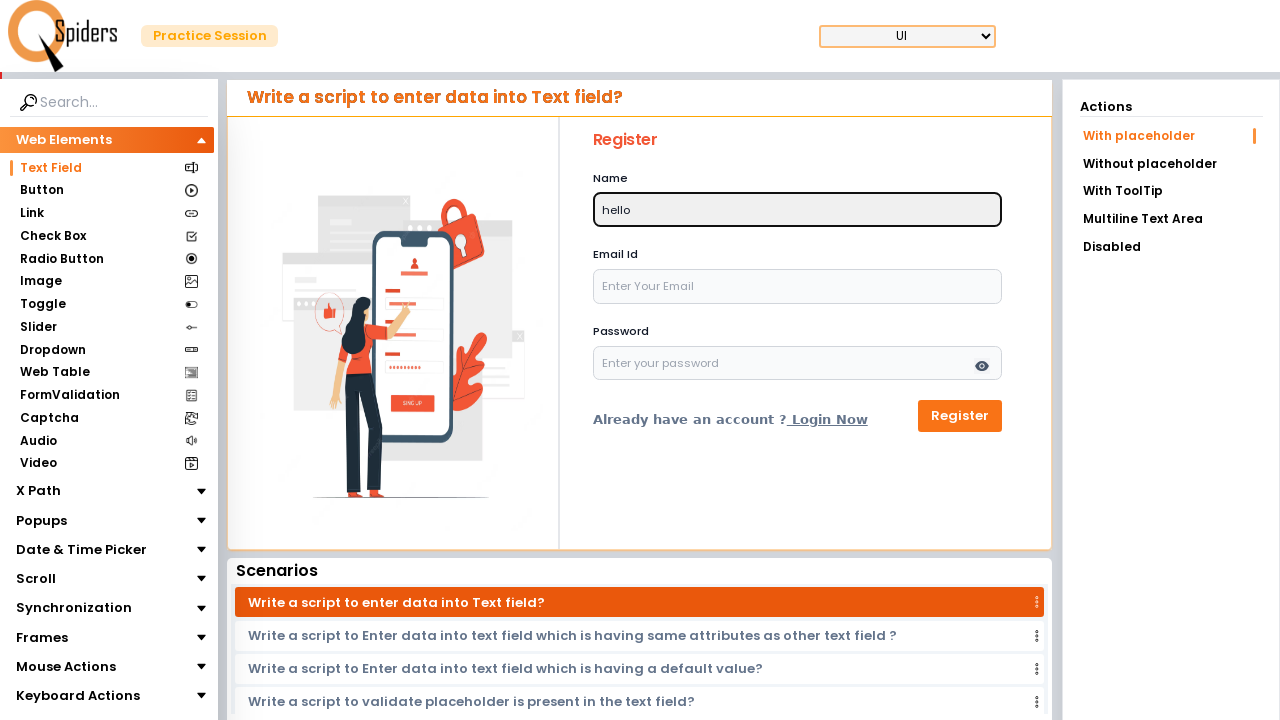

Pressed 'W' with Shift held
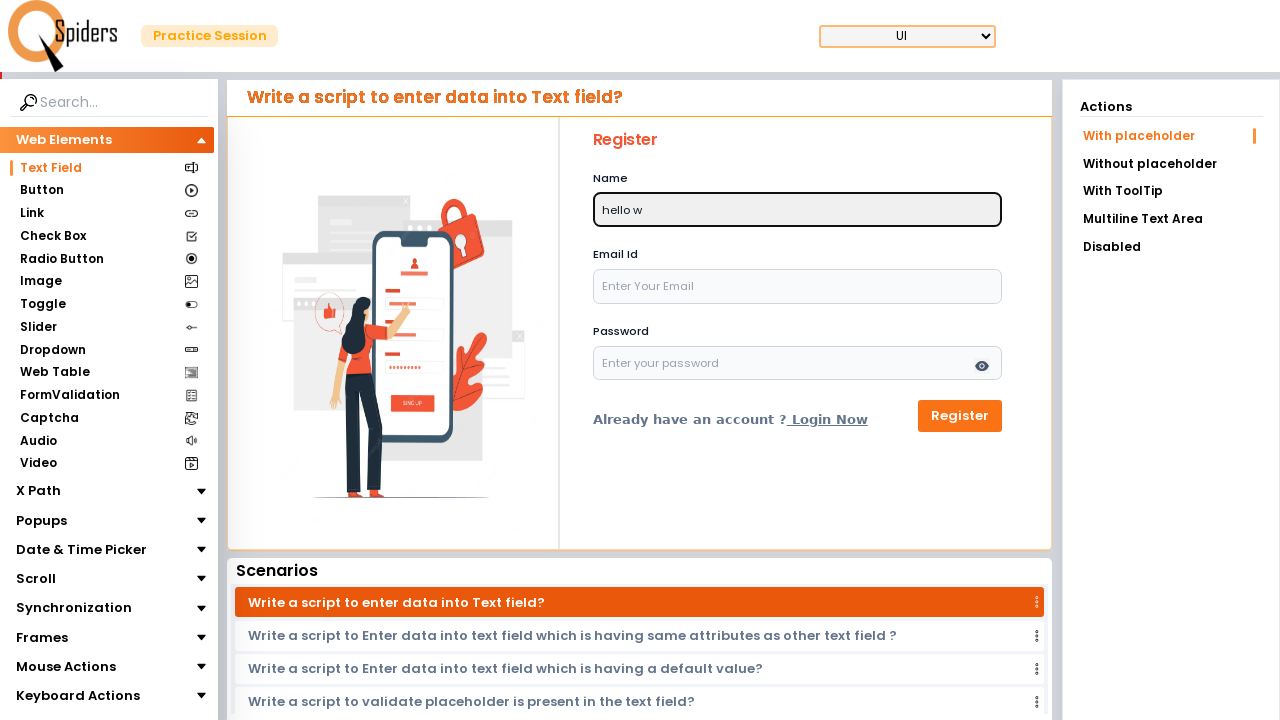

Released Shift key after typing 'W'
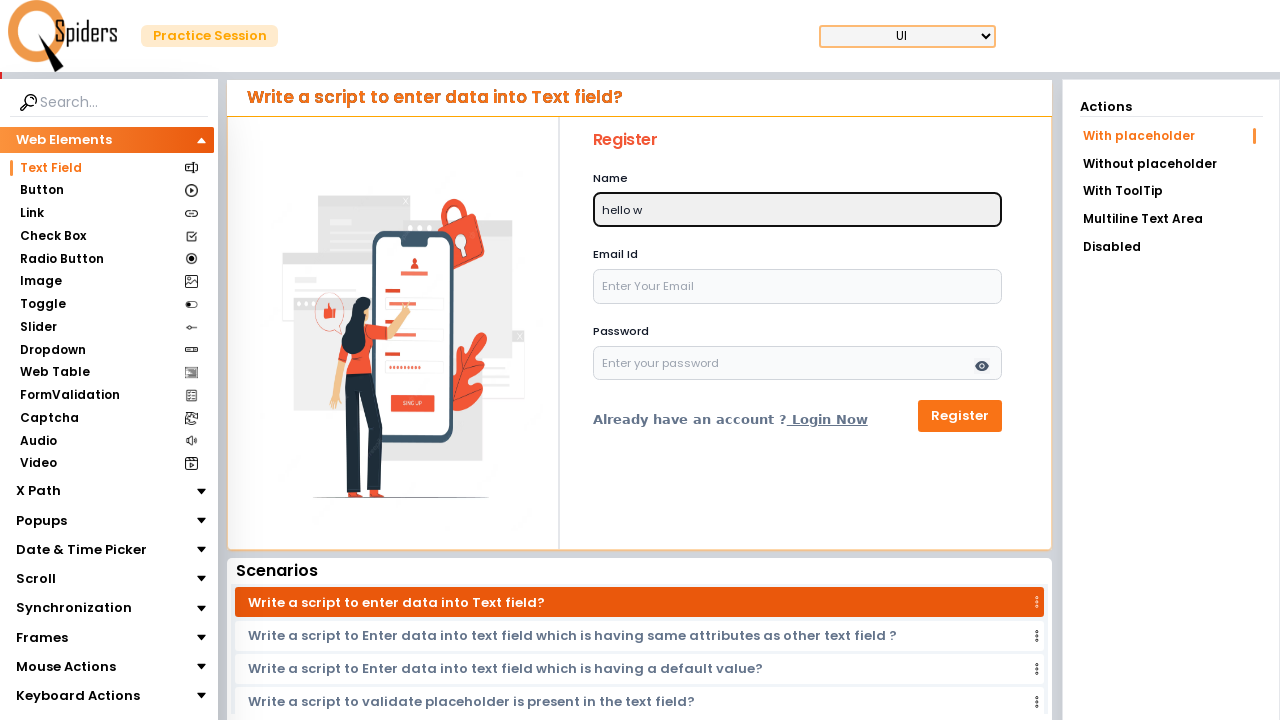

Held Shift key down
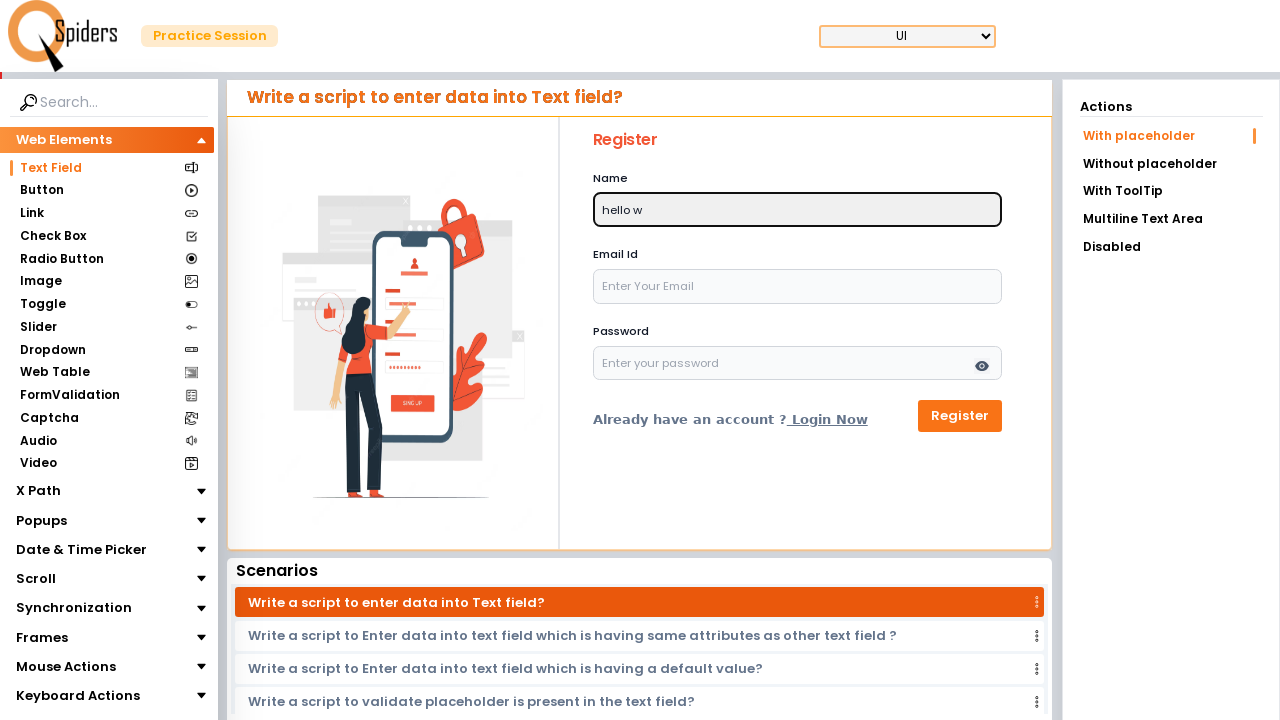

Pressed 'O' with Shift held
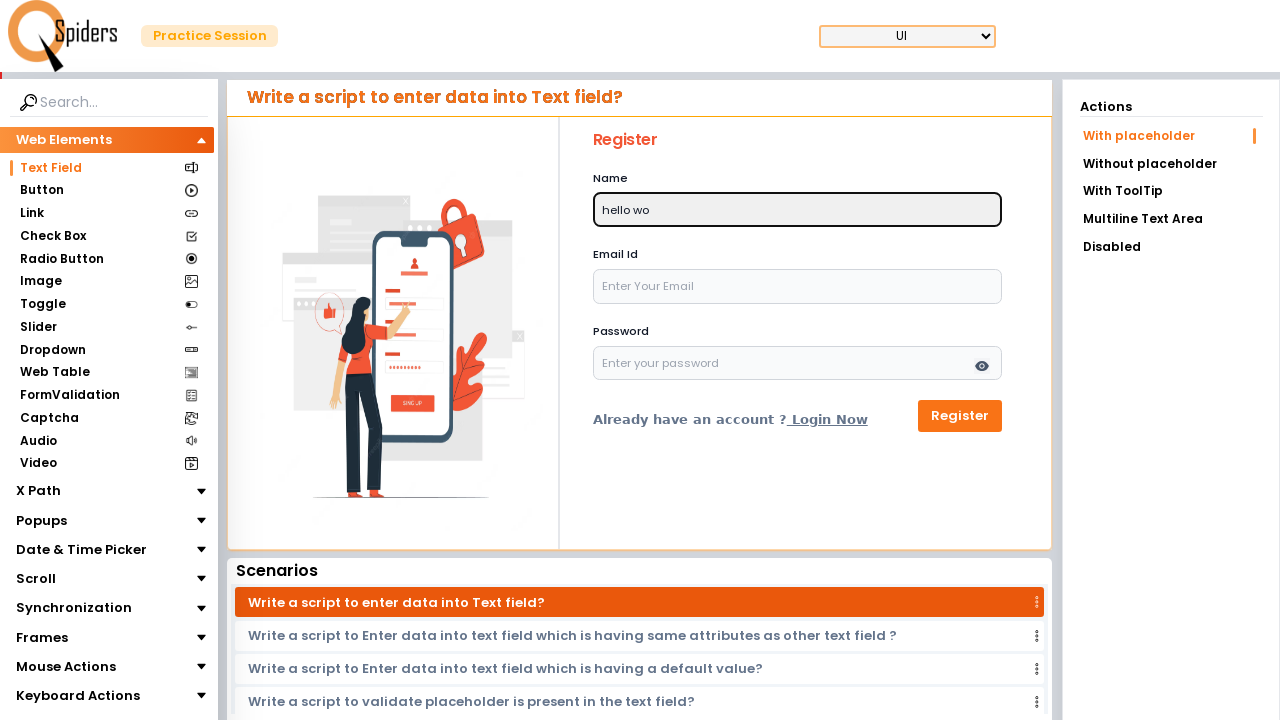

Released Shift key after typing 'O'
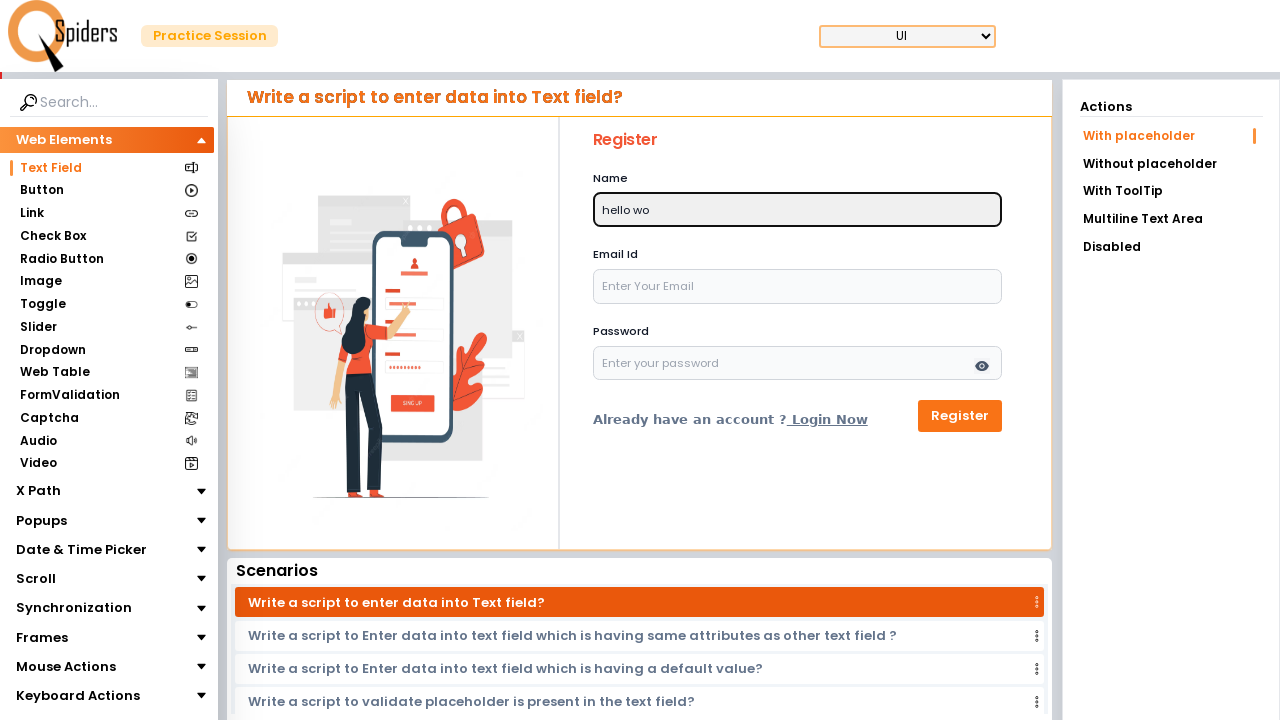

Held Shift key down
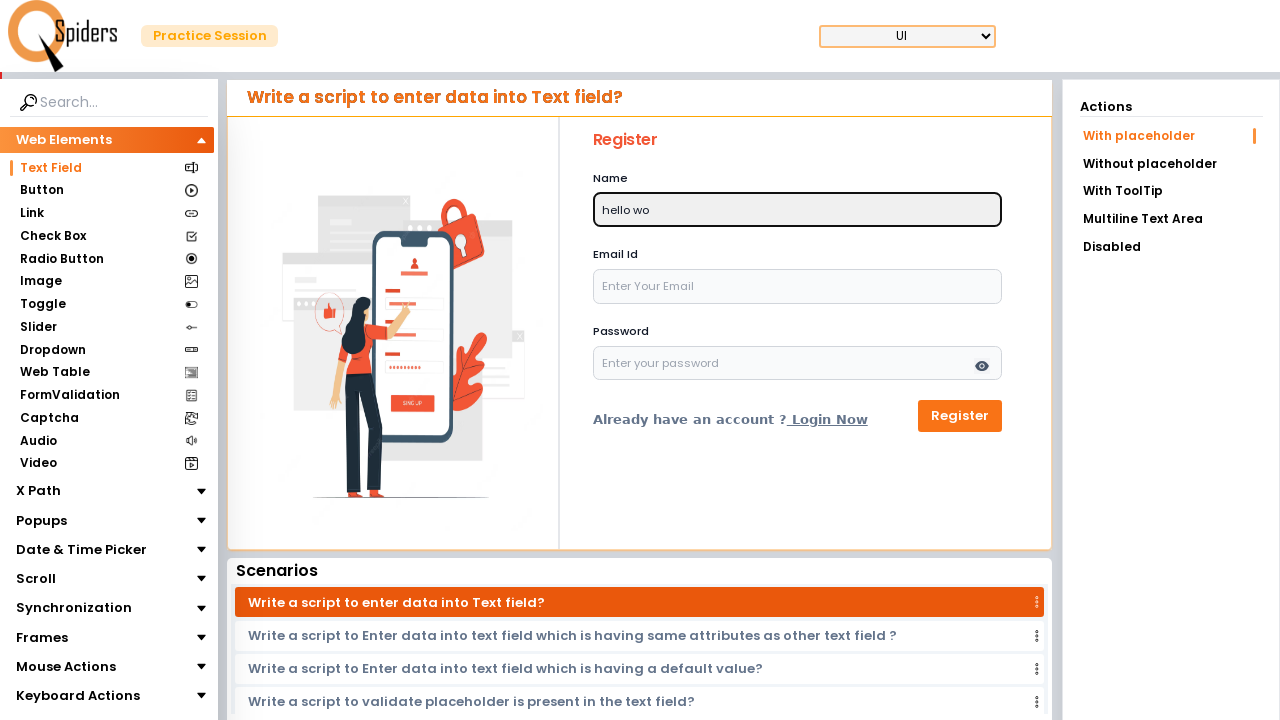

Pressed 'R' with Shift held
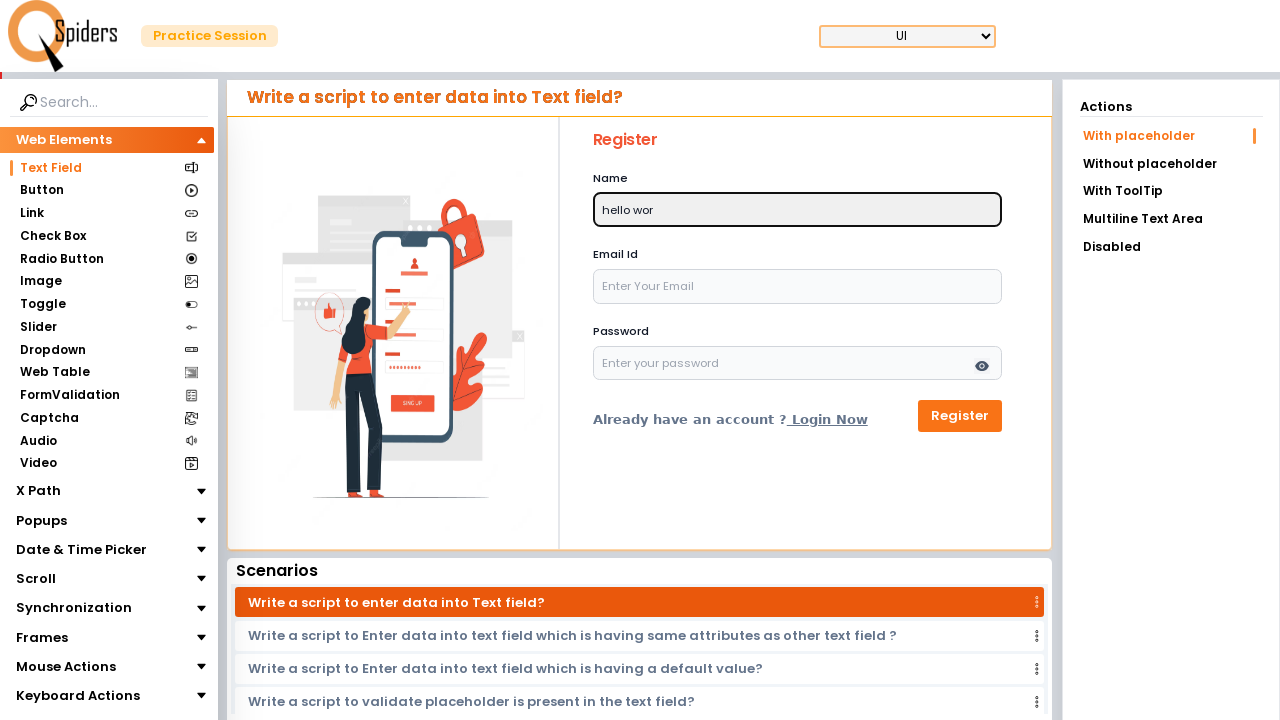

Released Shift key after typing 'R'
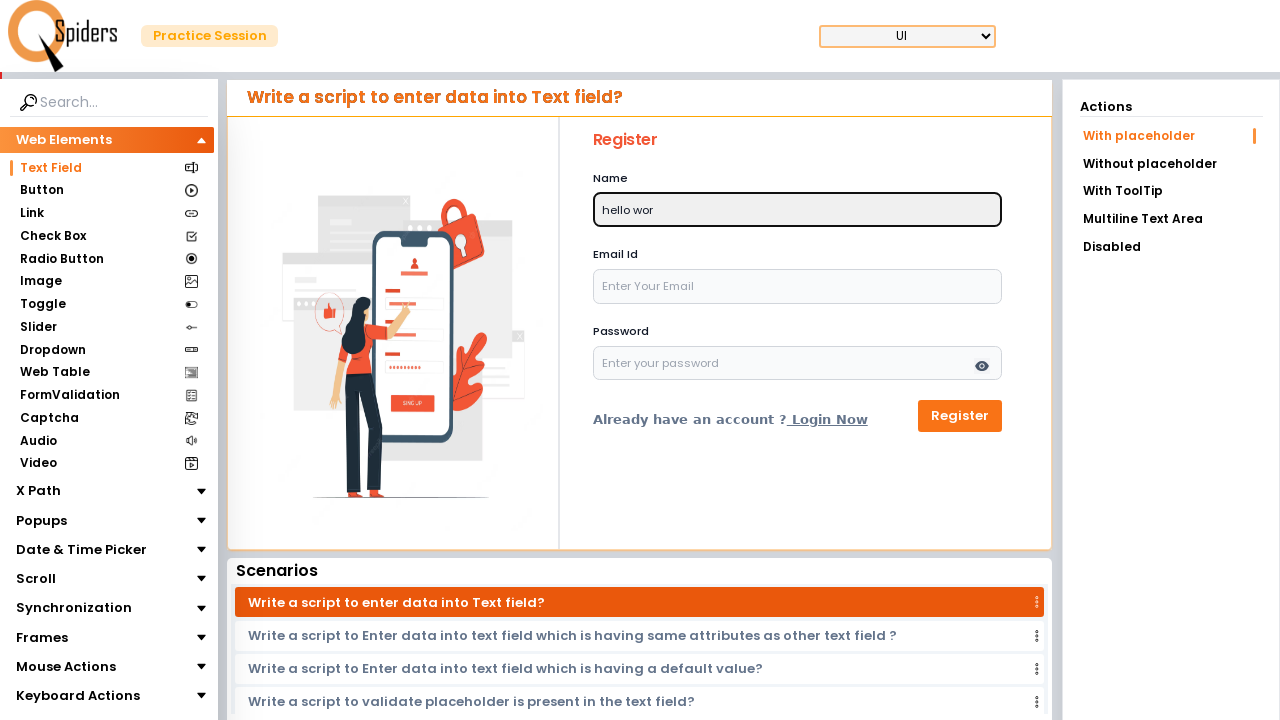

Held Shift key down
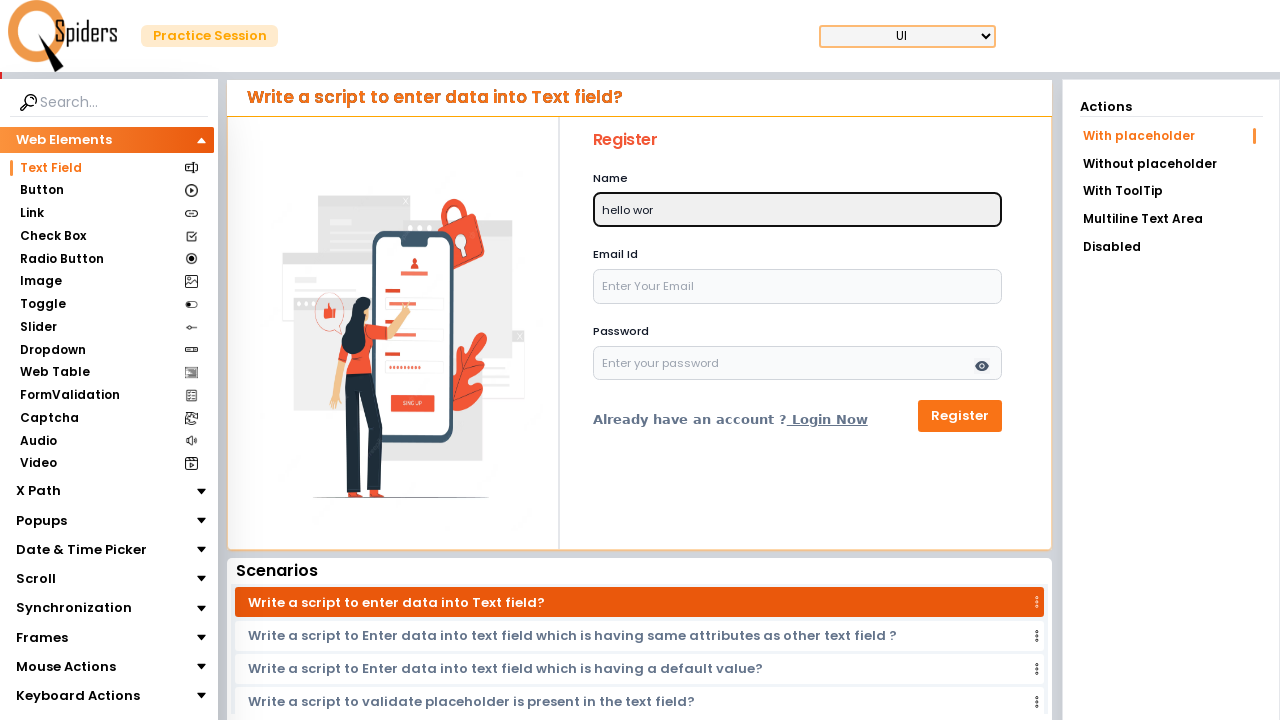

Pressed 'L' with Shift held
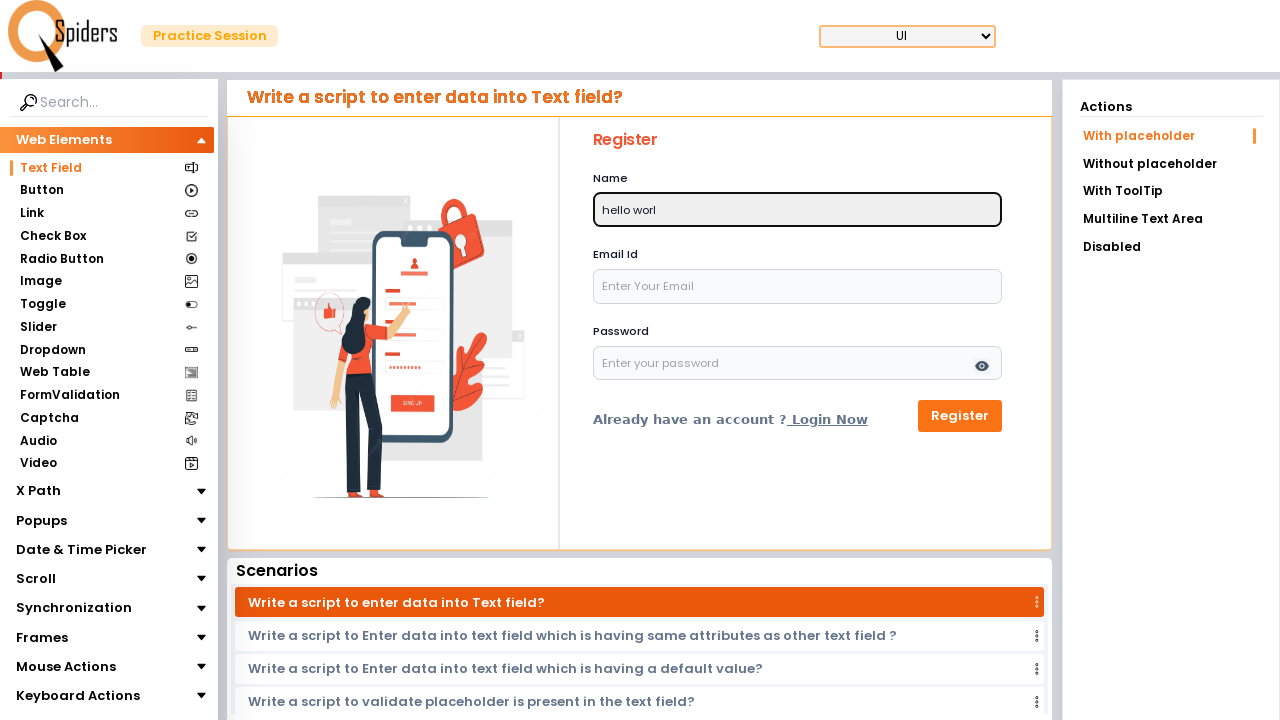

Released Shift key after typing 'L'
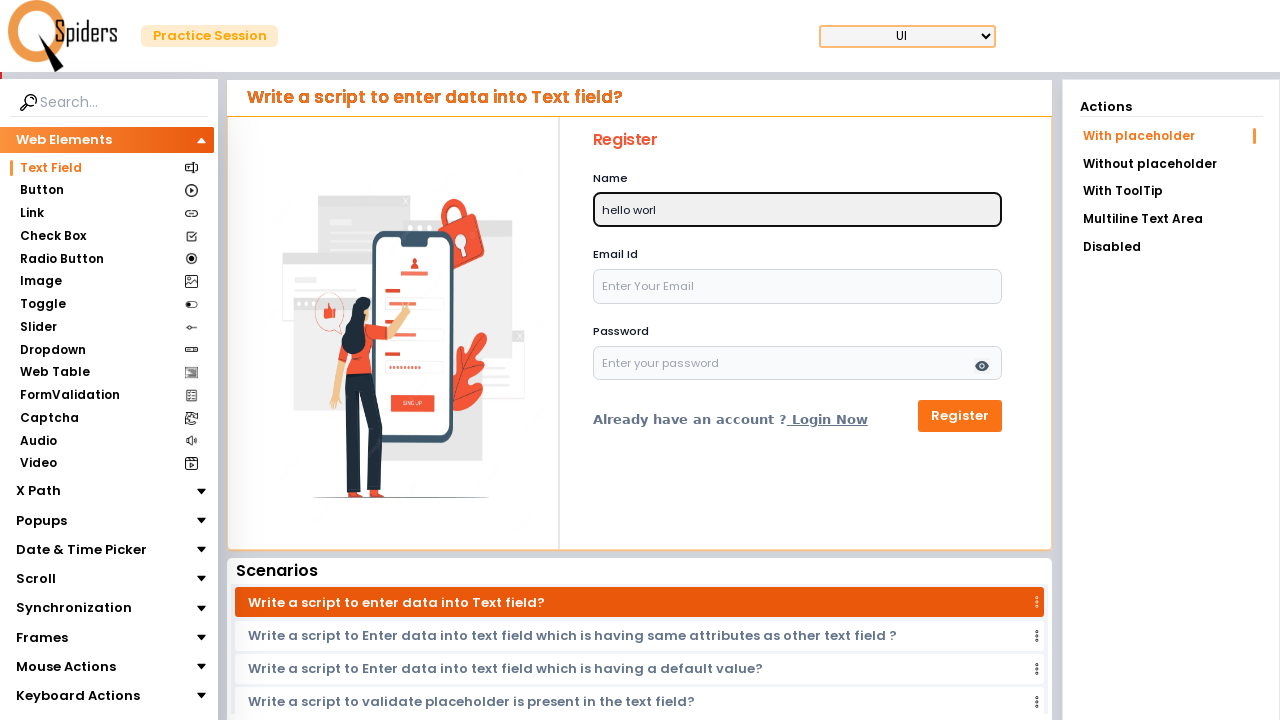

Held Shift key down
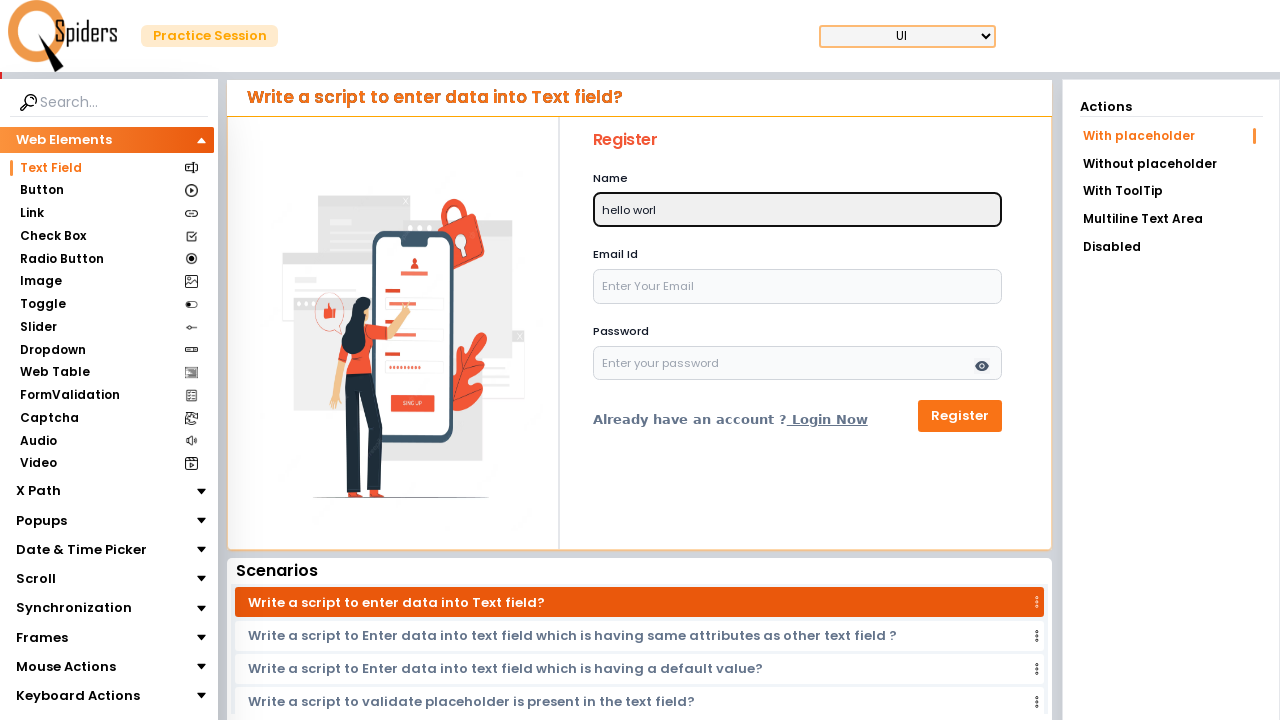

Pressed 'D' with Shift held
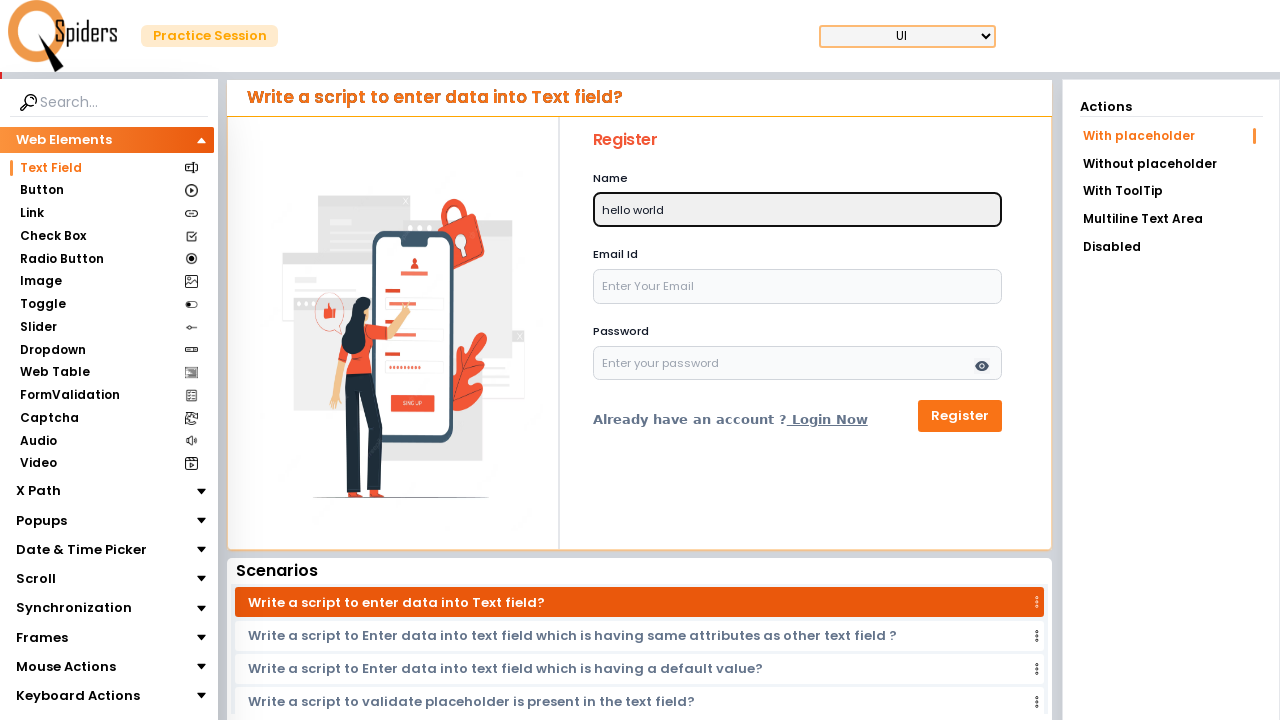

Released Shift key after typing 'D'
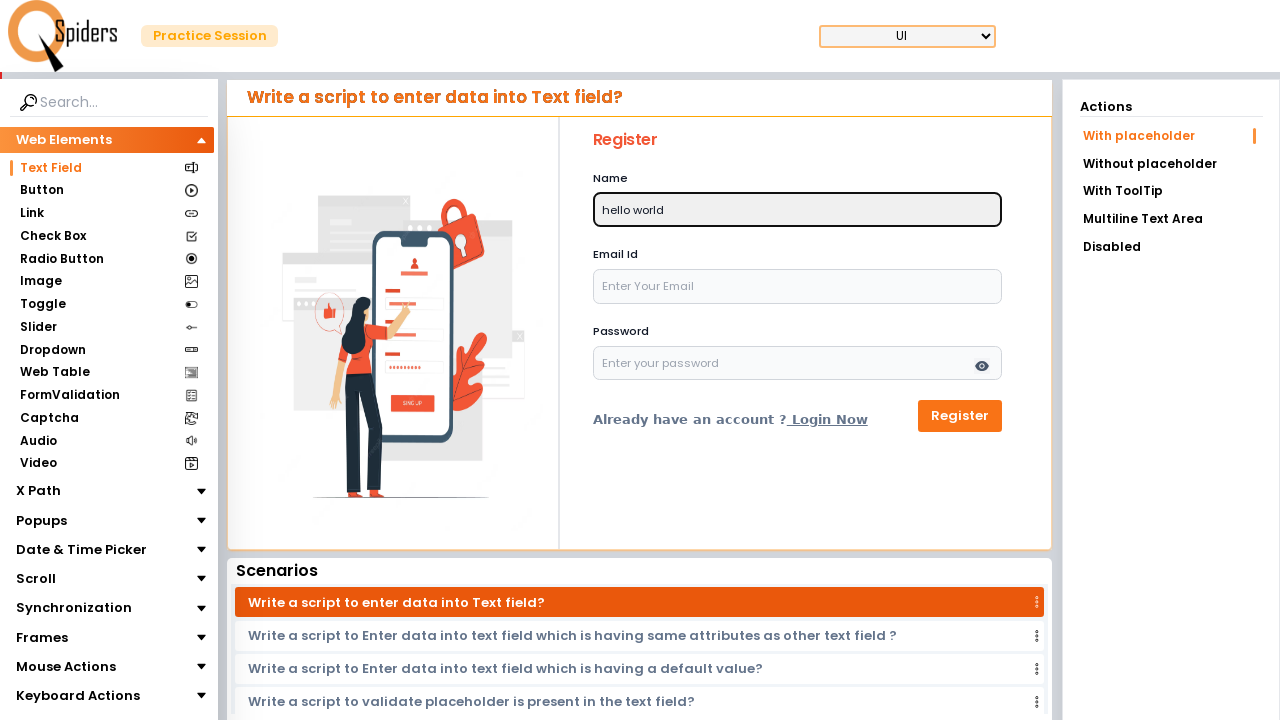

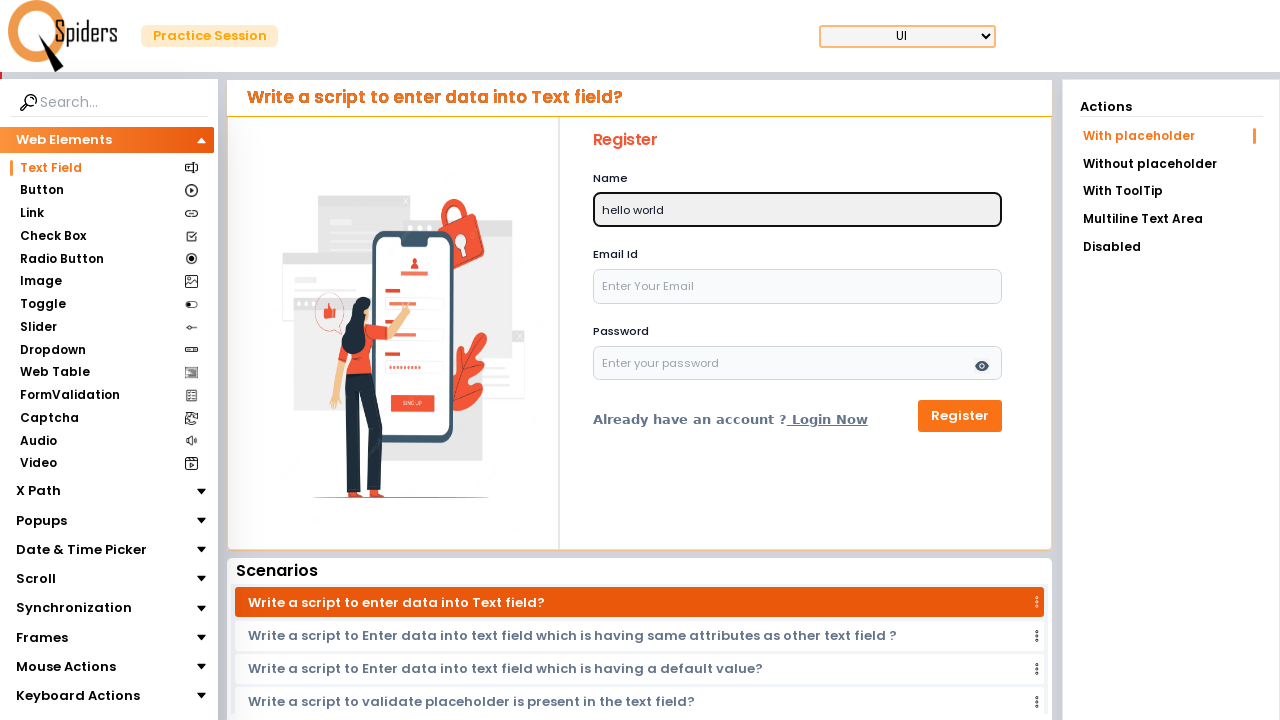